Tests table interaction functionality by navigating to a tables page, verifying table structure (columns and rows), reading cell values, and clicking on a column header to sort the table.

Starting URL: https://v1.training-support.net/selenium/tables

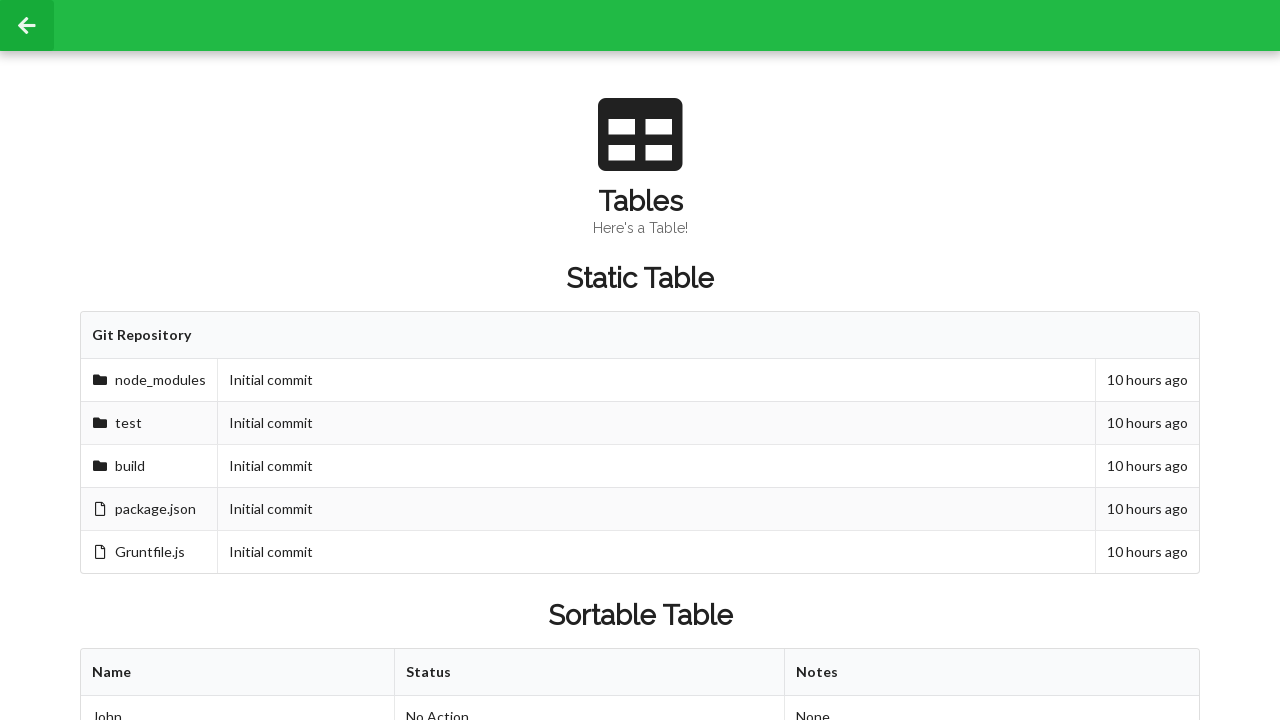

Waited for sortable table to be present
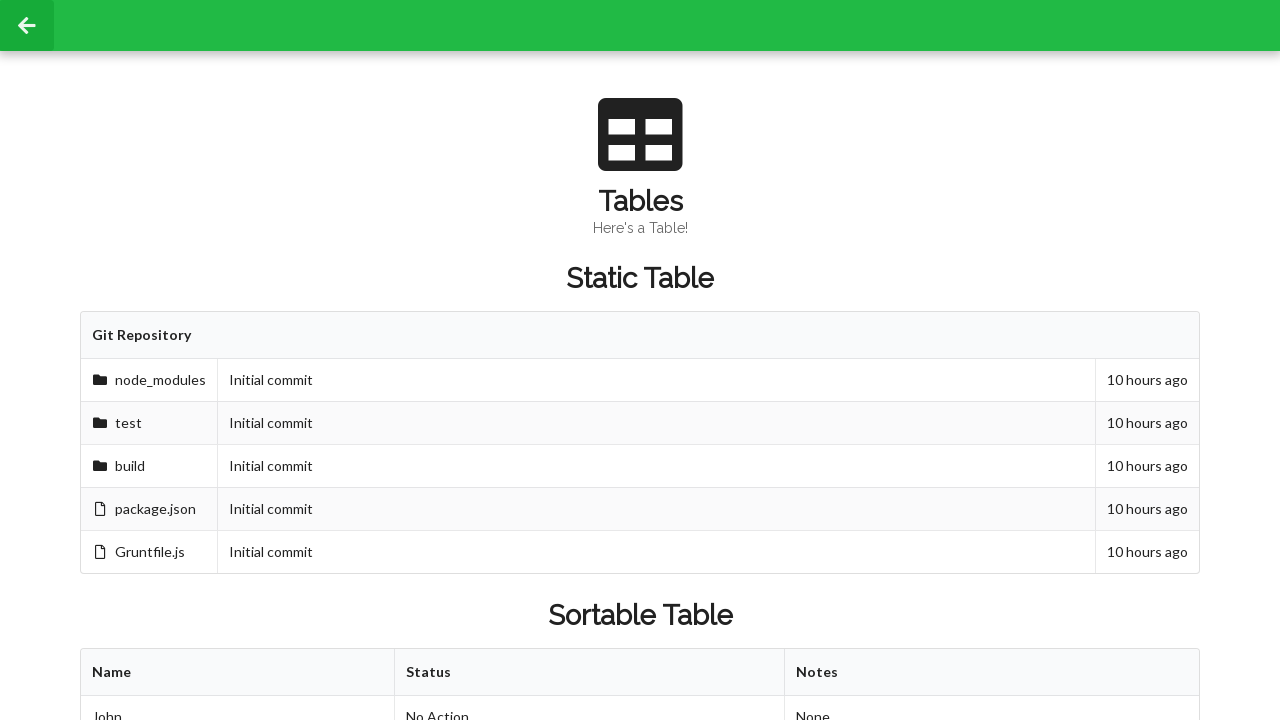

Retrieved column count: 3 columns
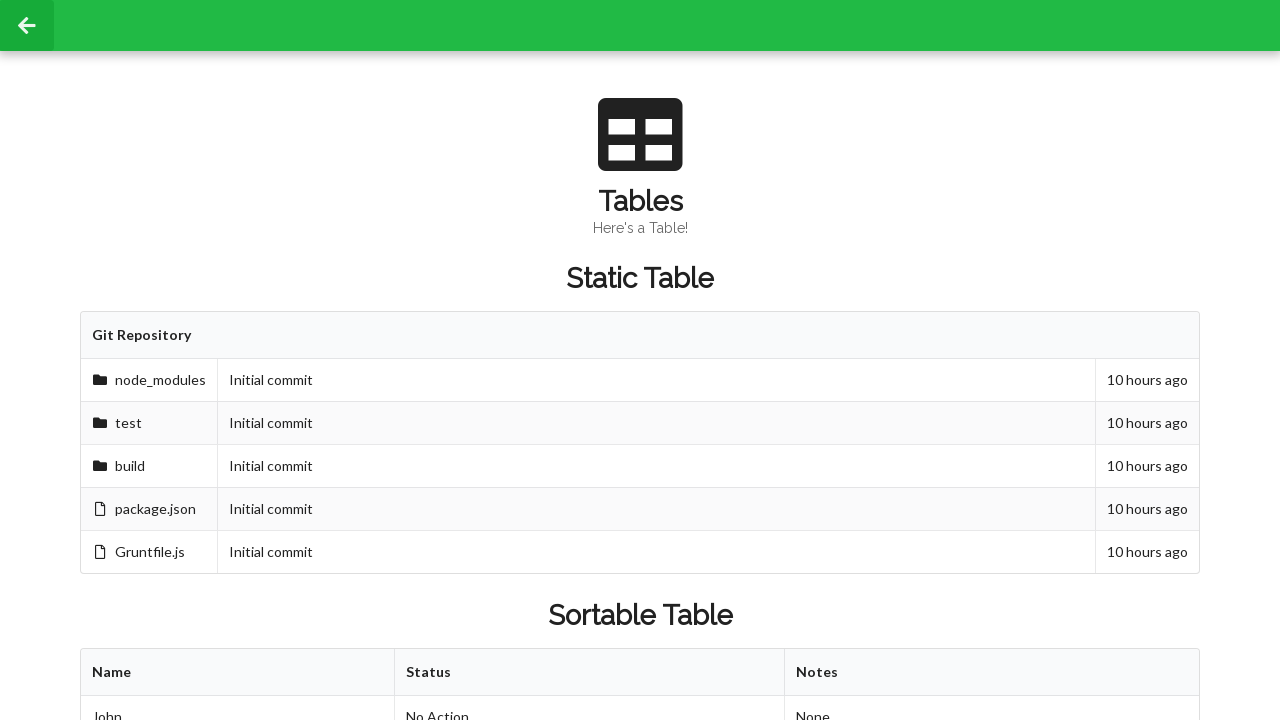

Retrieved row count: 3 rows
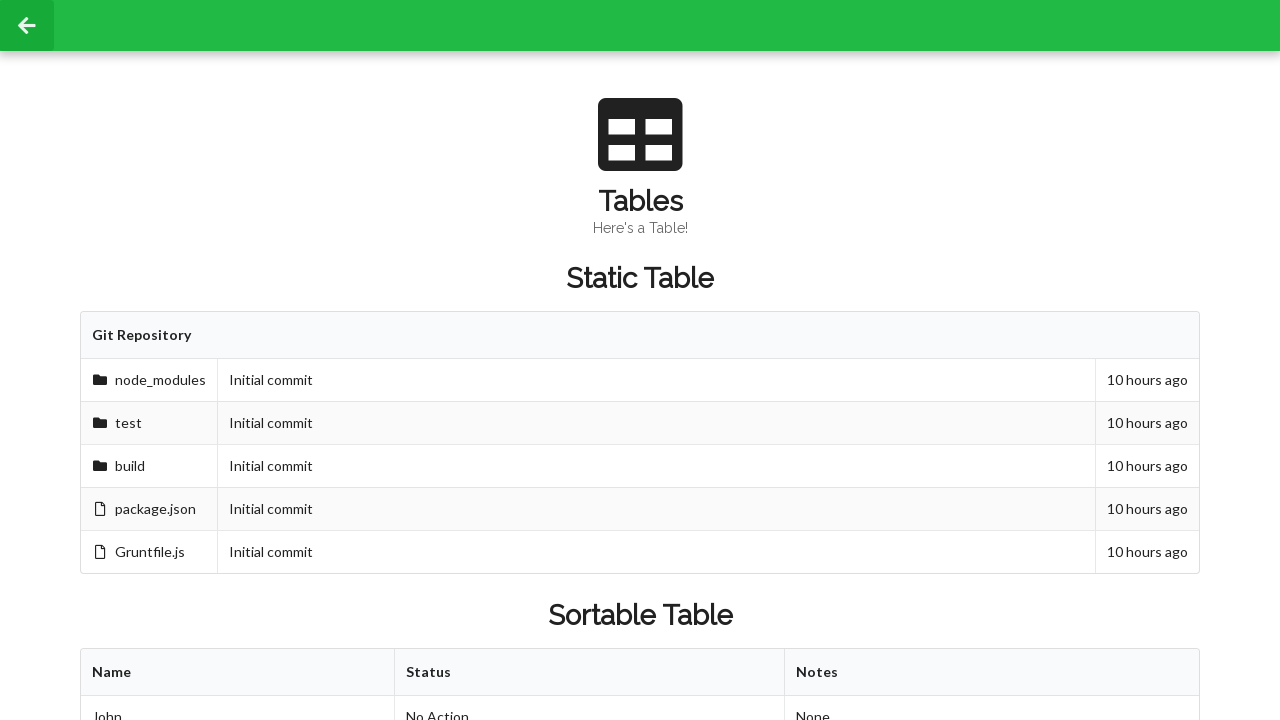

Retrieved value from second row, second column: Approved
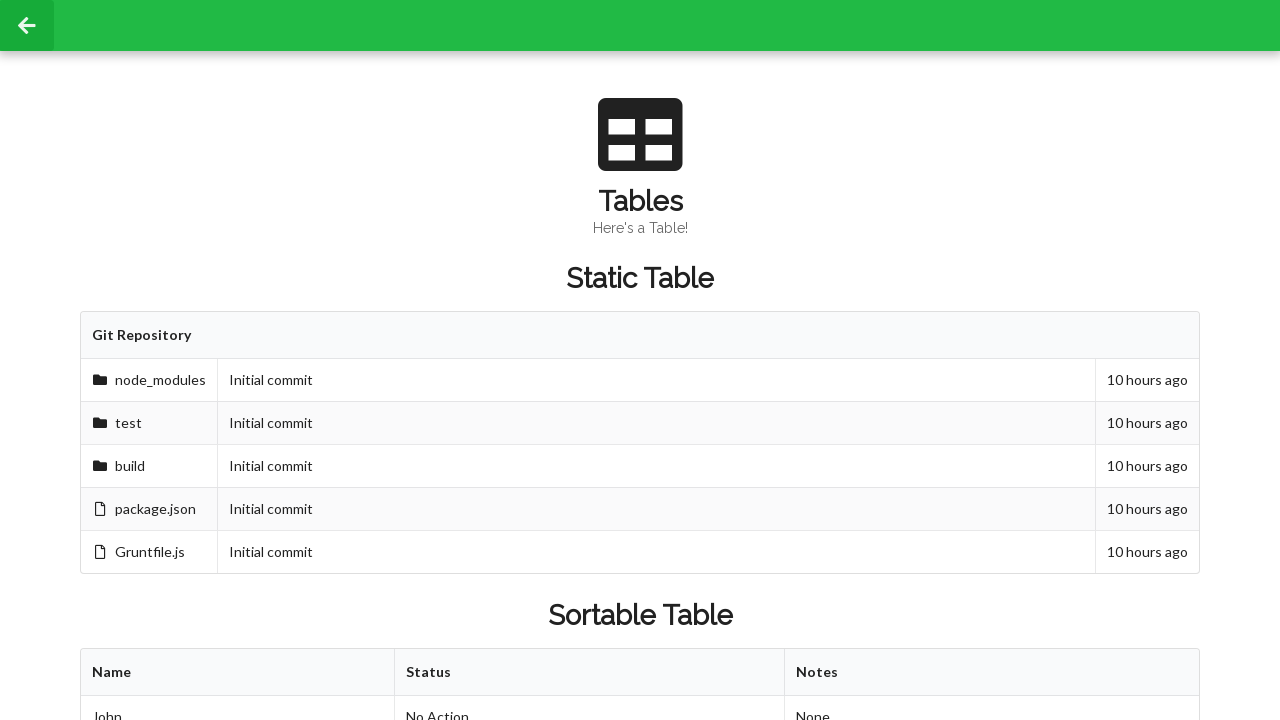

Clicked first table header to sort the table at (238, 673) on xpath=//table[@id='sortableTable']/thead/tr/th
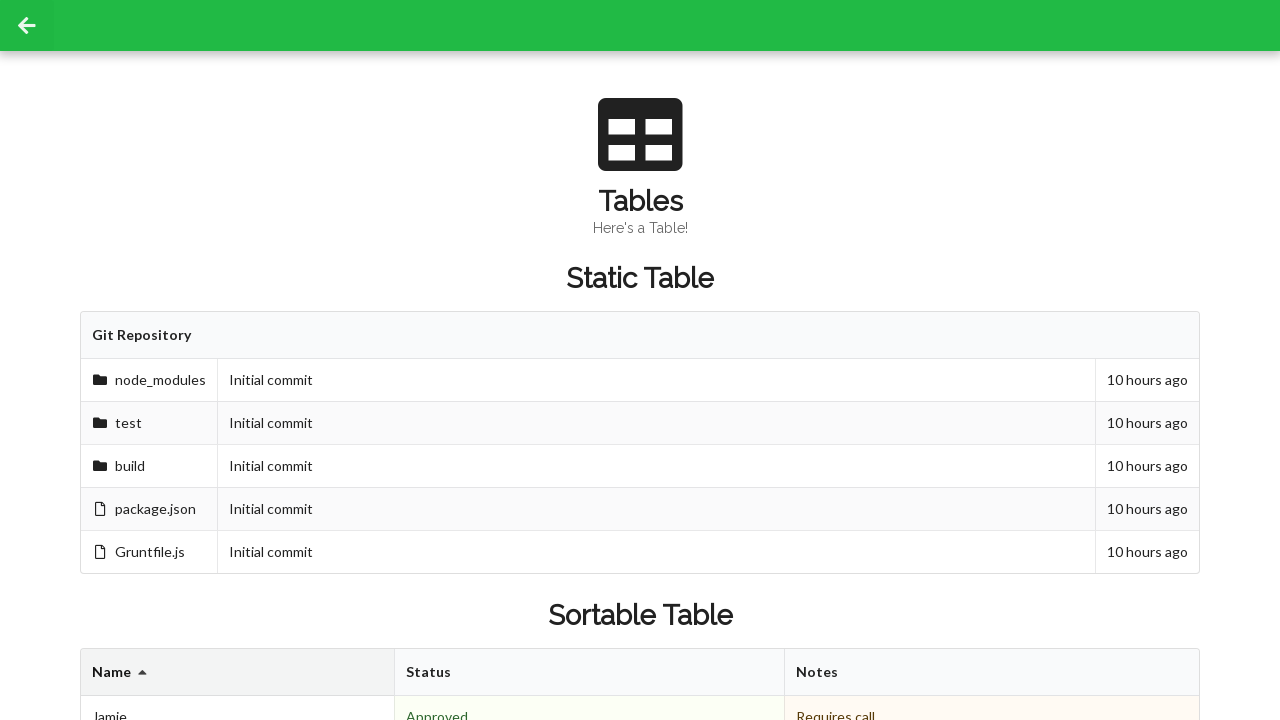

Retrieved value from second row, second column after sorting: Denied
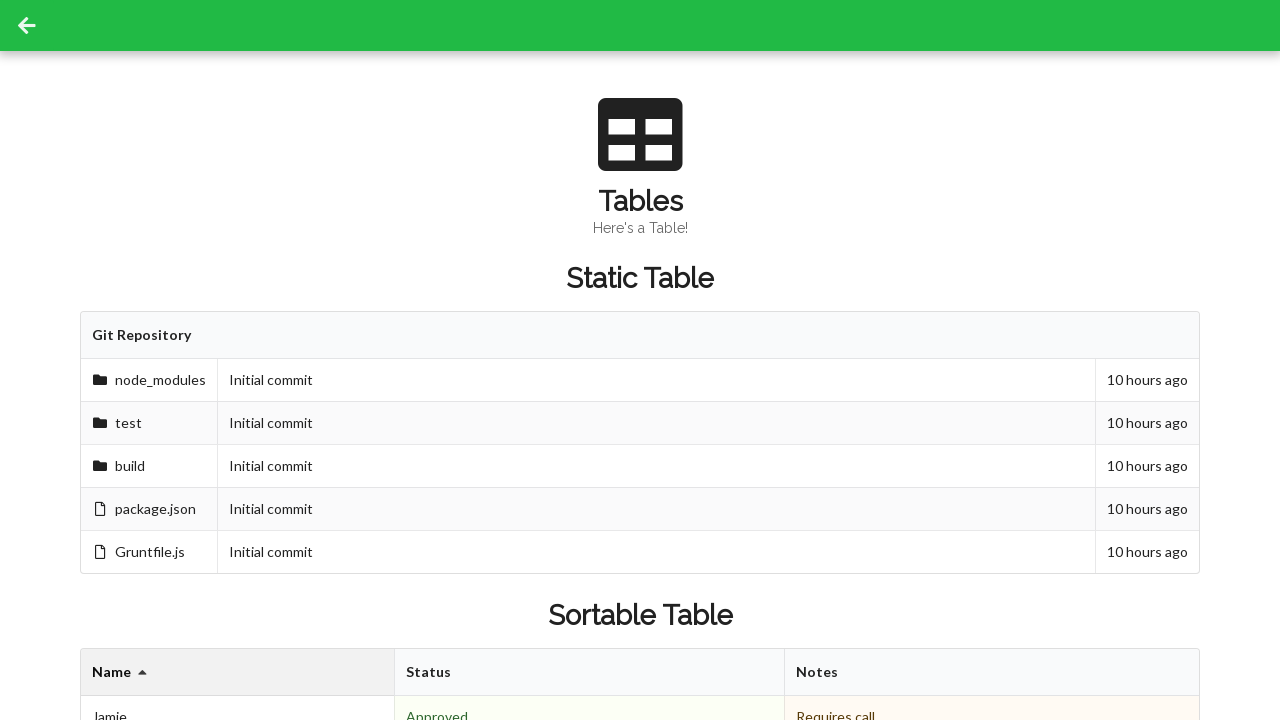

Retrieved footer cells: 3 footer cells found
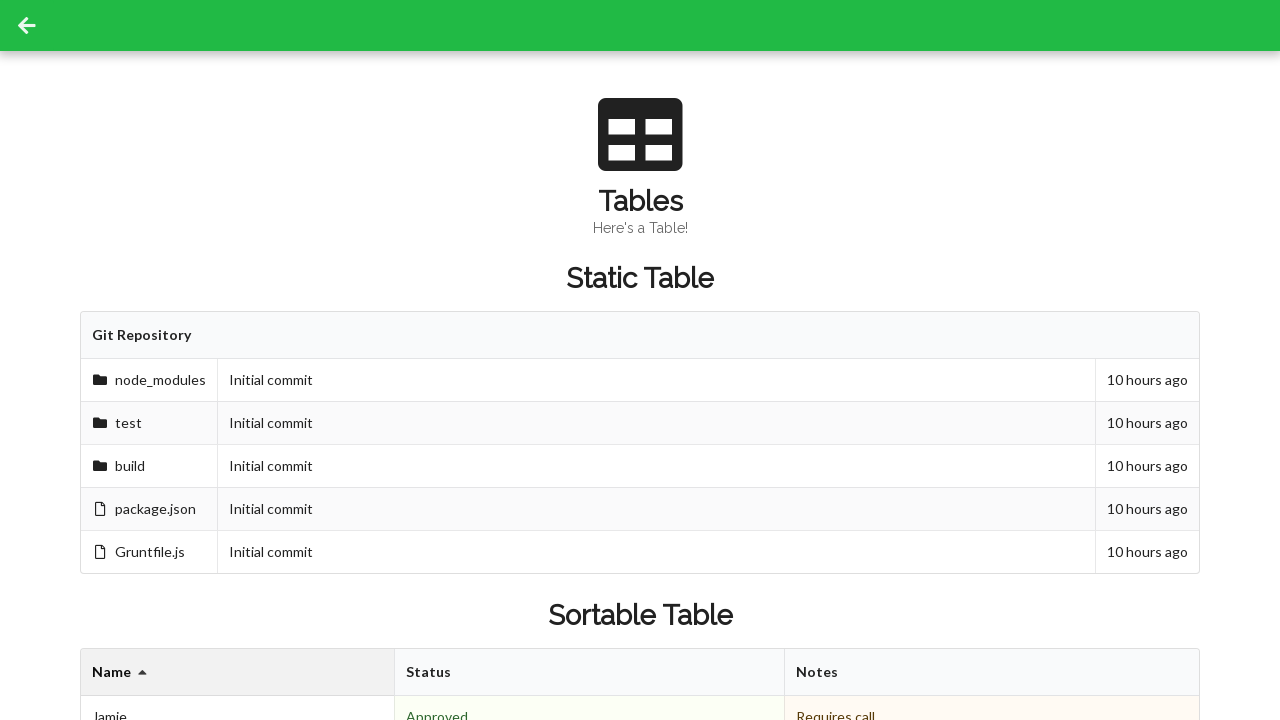

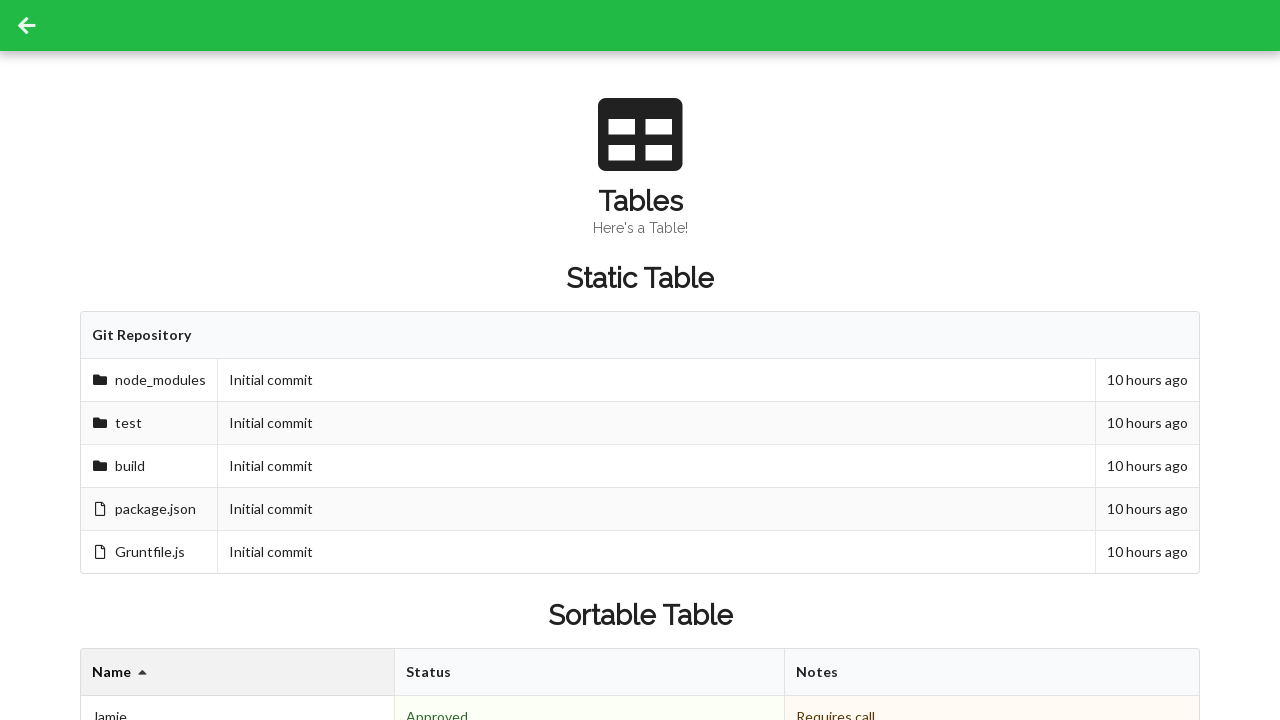